Tests that a todo item is removed when edited to an empty string

Starting URL: https://demo.playwright.dev/todomvc

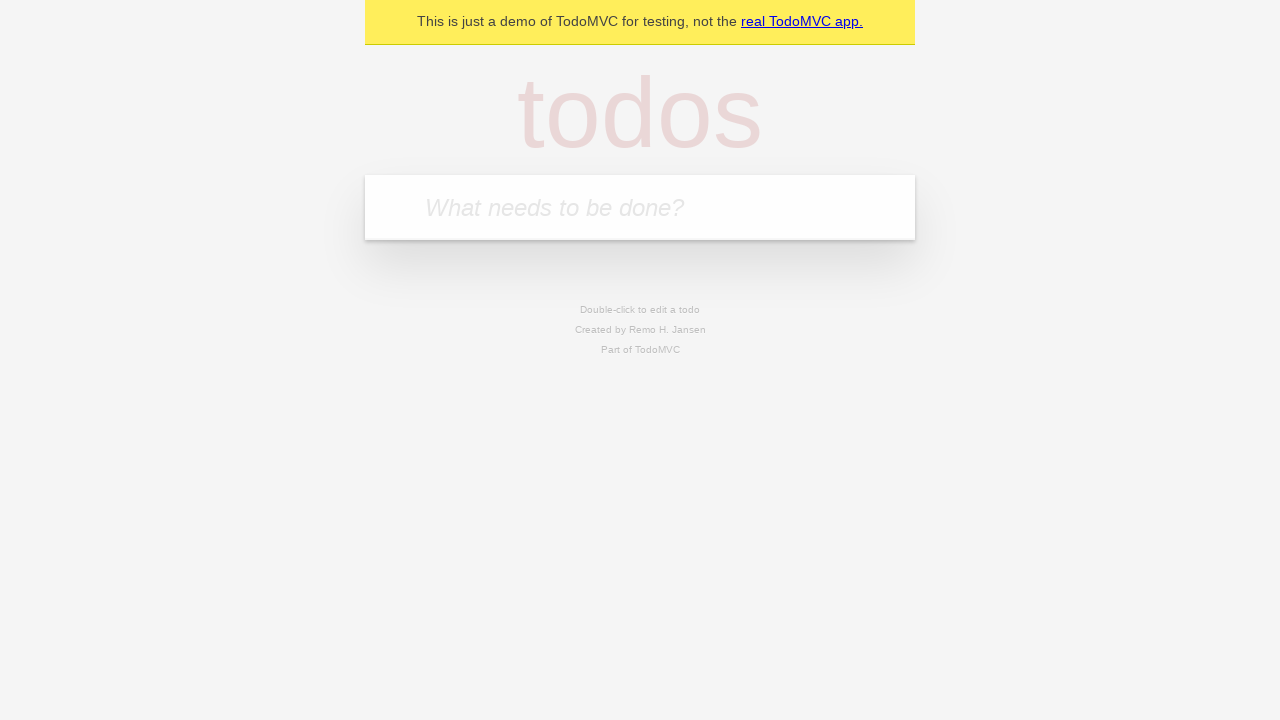

Filled todo input with 'buy some cheese' on internal:attr=[placeholder="What needs to be done?"i]
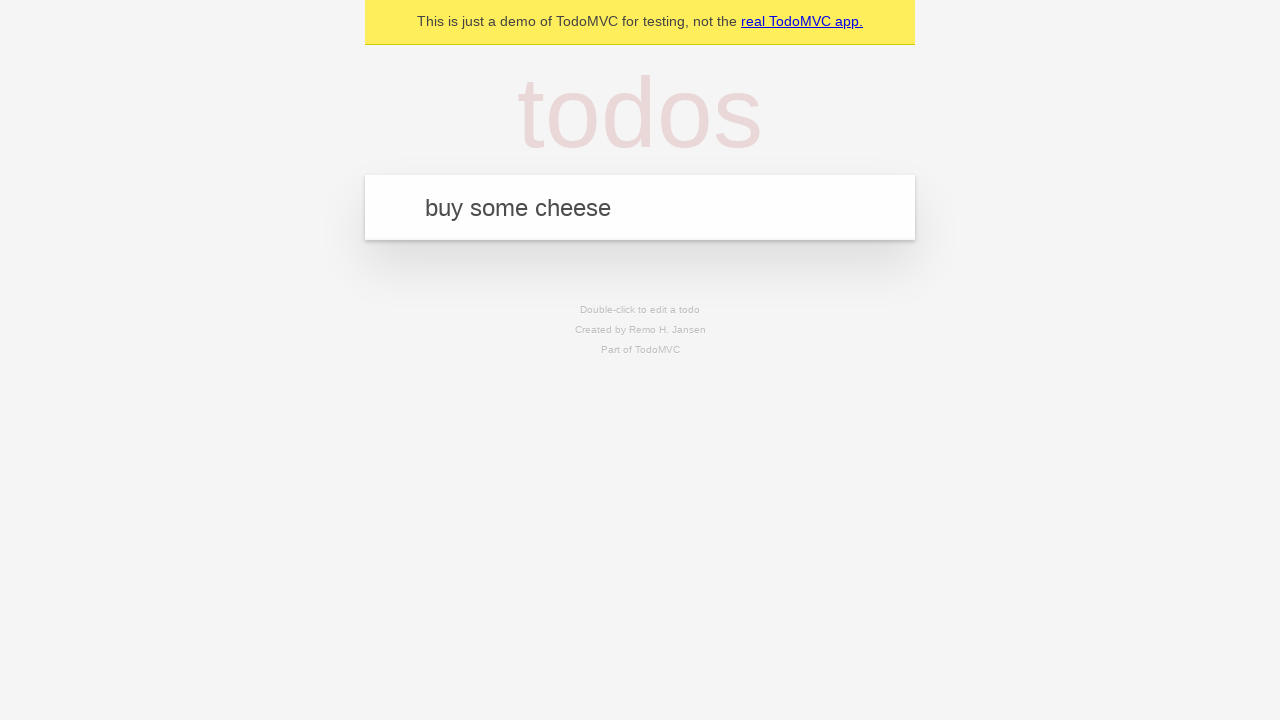

Pressed Enter to create todo 'buy some cheese' on internal:attr=[placeholder="What needs to be done?"i]
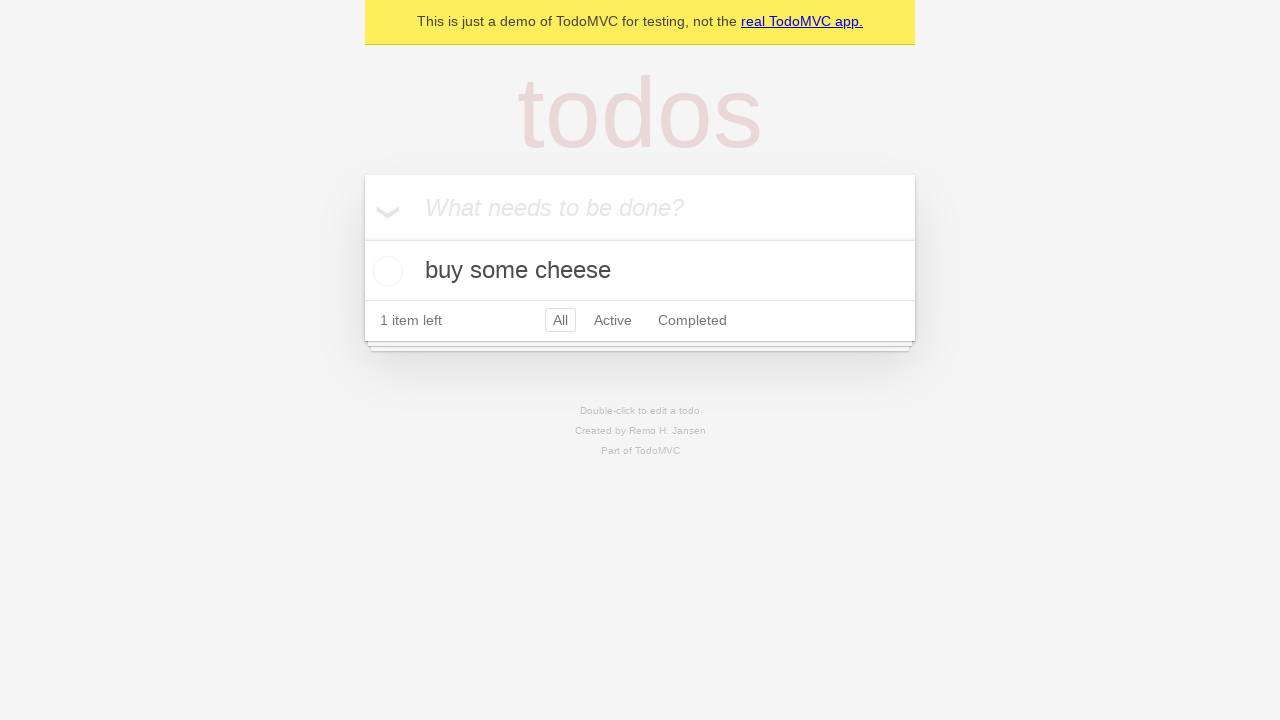

Filled todo input with 'feed the cat' on internal:attr=[placeholder="What needs to be done?"i]
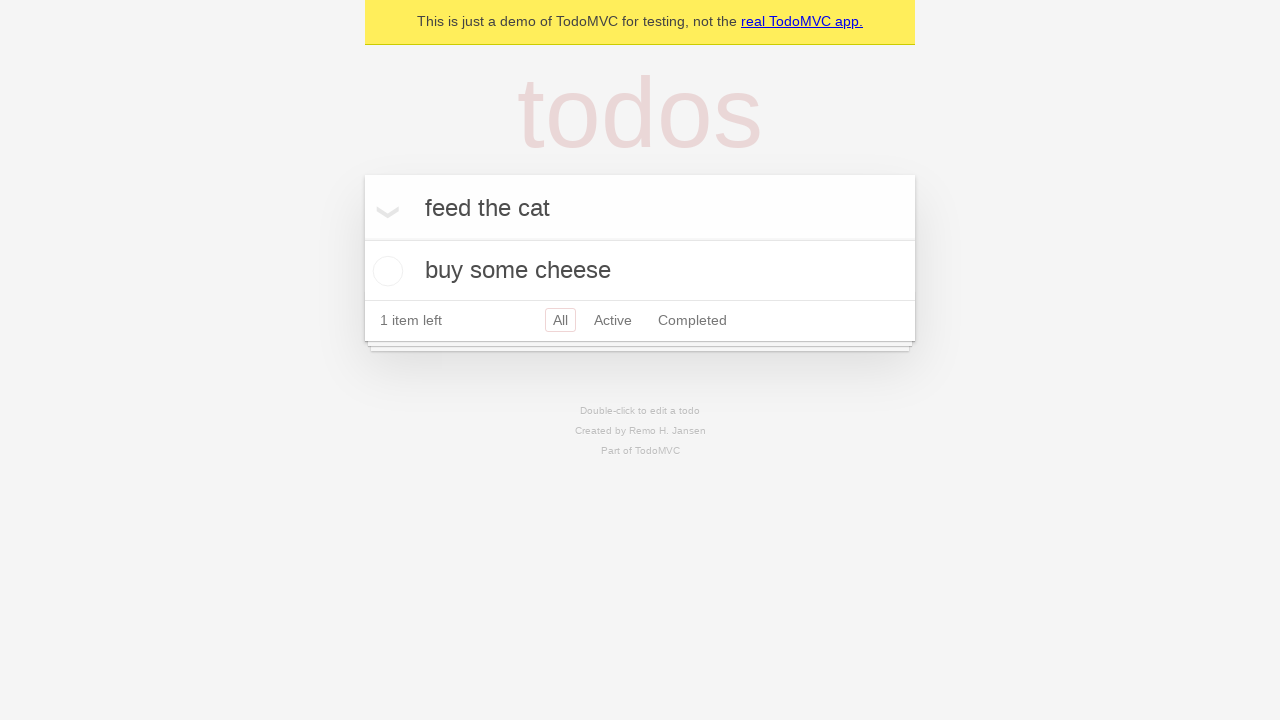

Pressed Enter to create todo 'feed the cat' on internal:attr=[placeholder="What needs to be done?"i]
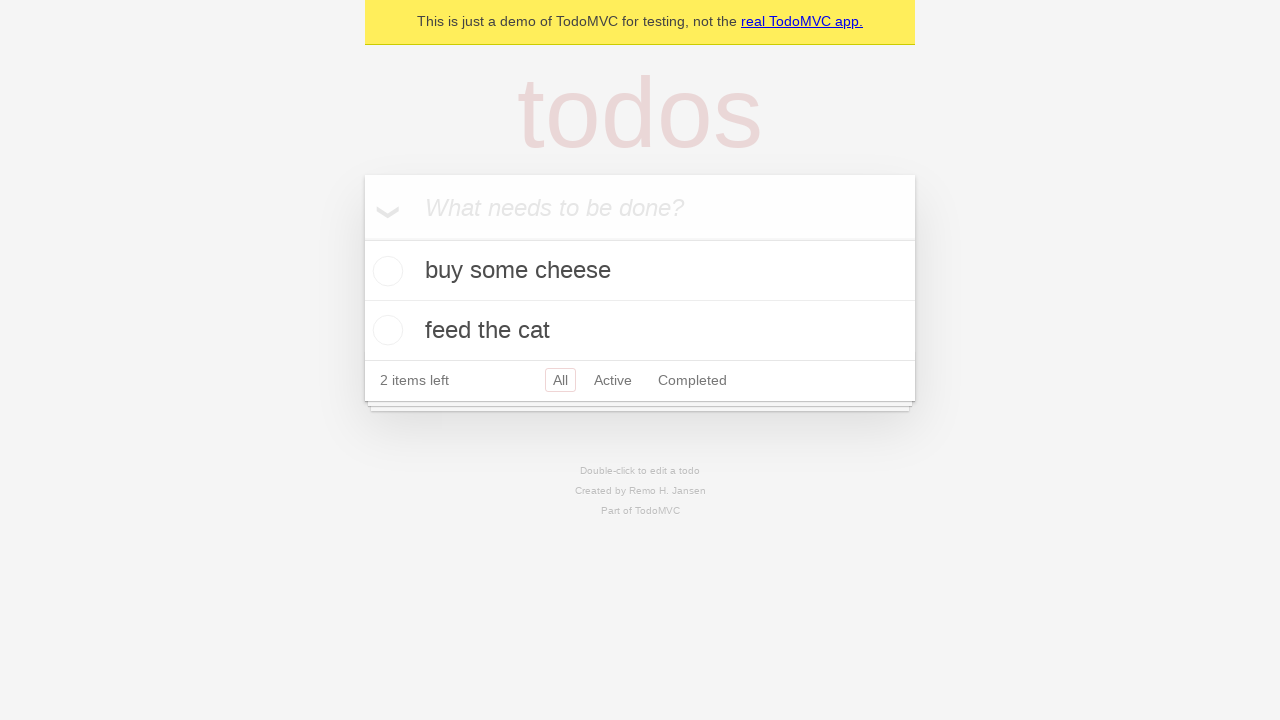

Filled todo input with 'book a doctors appointment' on internal:attr=[placeholder="What needs to be done?"i]
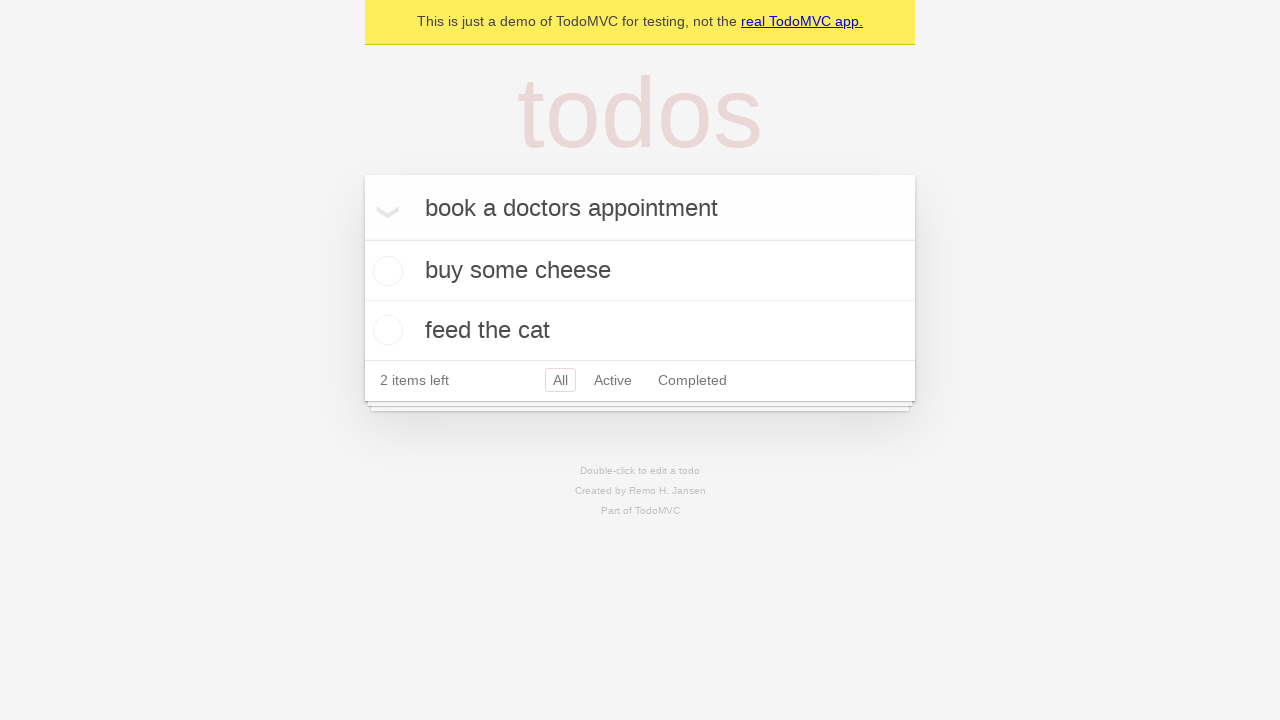

Pressed Enter to create todo 'book a doctors appointment' on internal:attr=[placeholder="What needs to be done?"i]
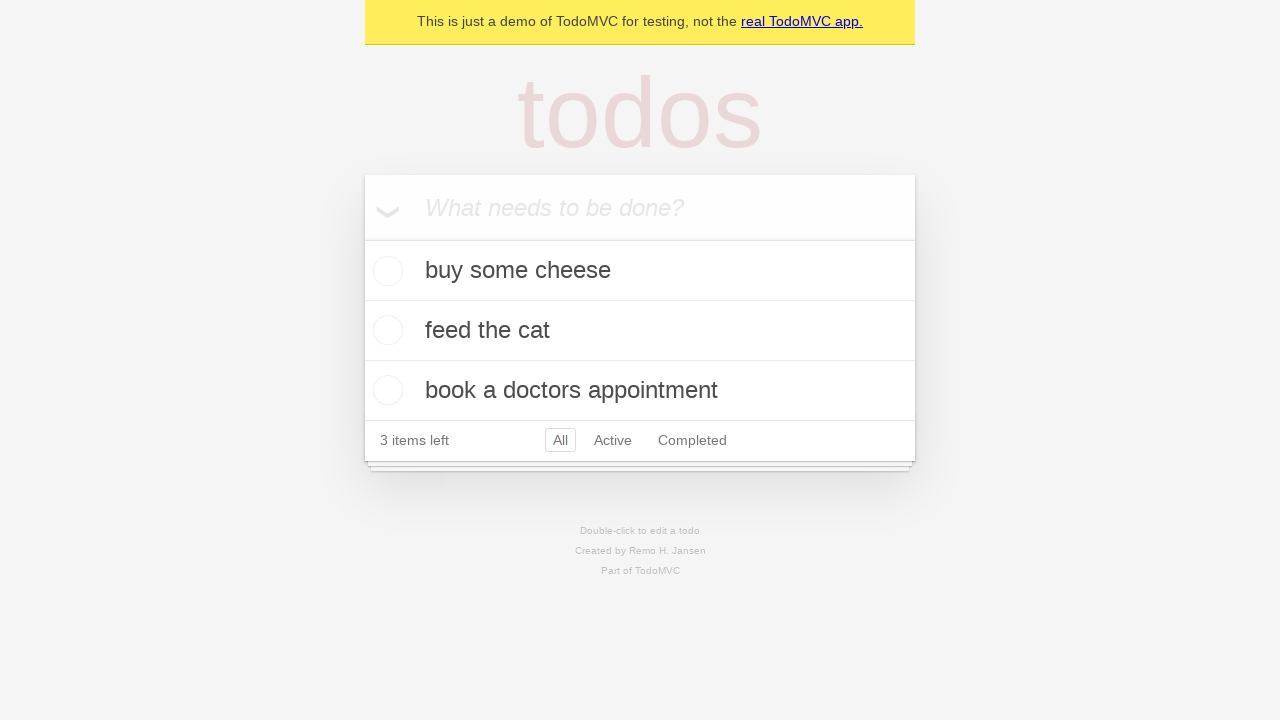

Located all todo items
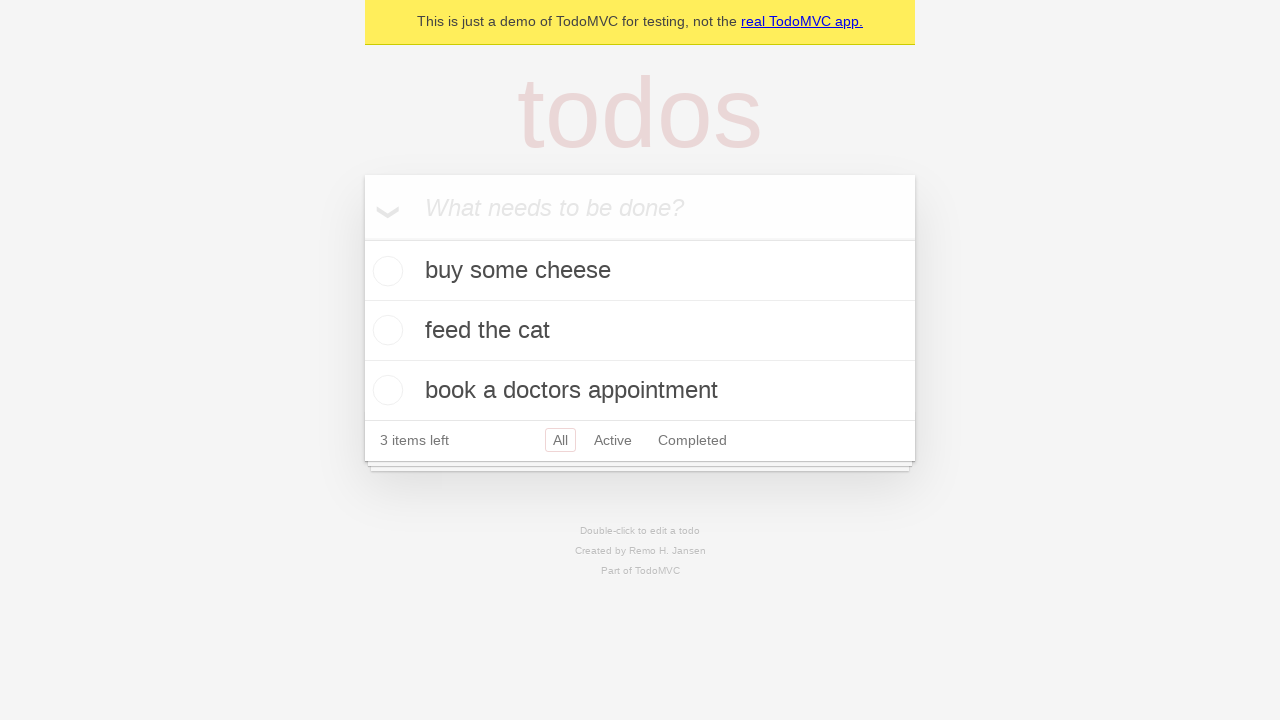

Double-clicked second todo item to edit at (640, 331) on internal:testid=[data-testid="todo-item"s] >> nth=1
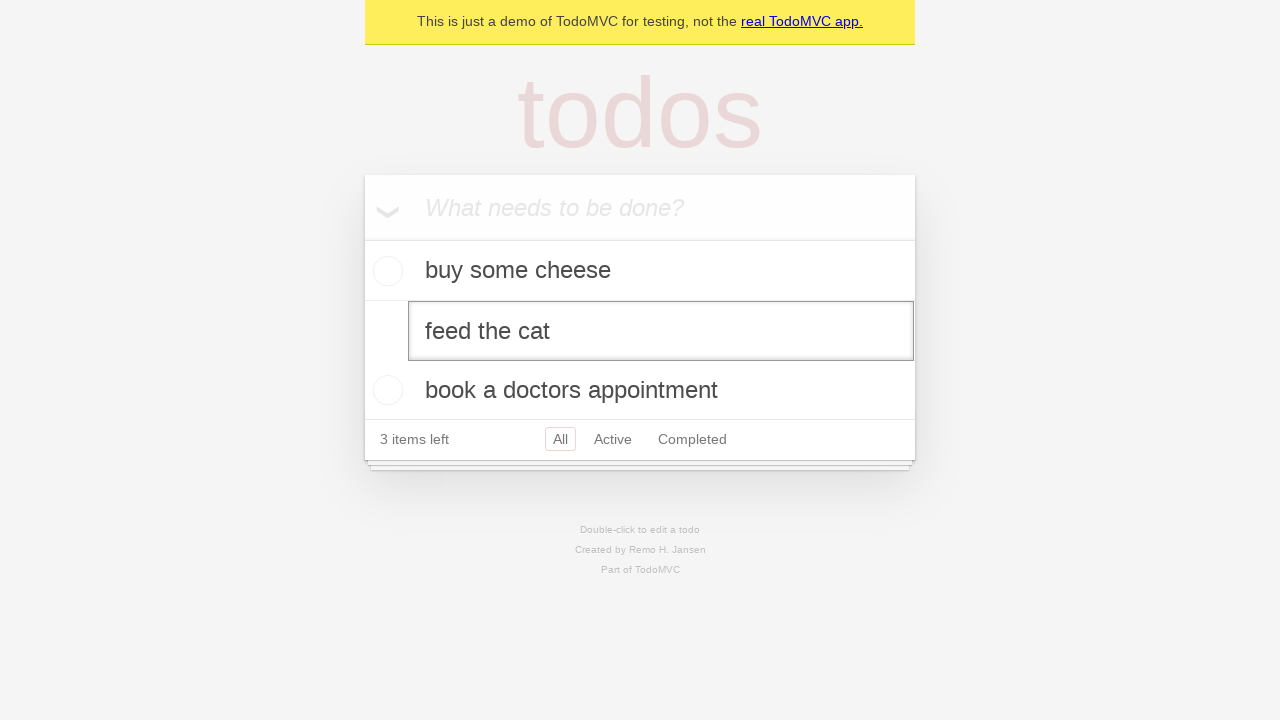

Cleared the todo text field to empty string on internal:testid=[data-testid="todo-item"s] >> nth=1 >> internal:role=textbox[nam
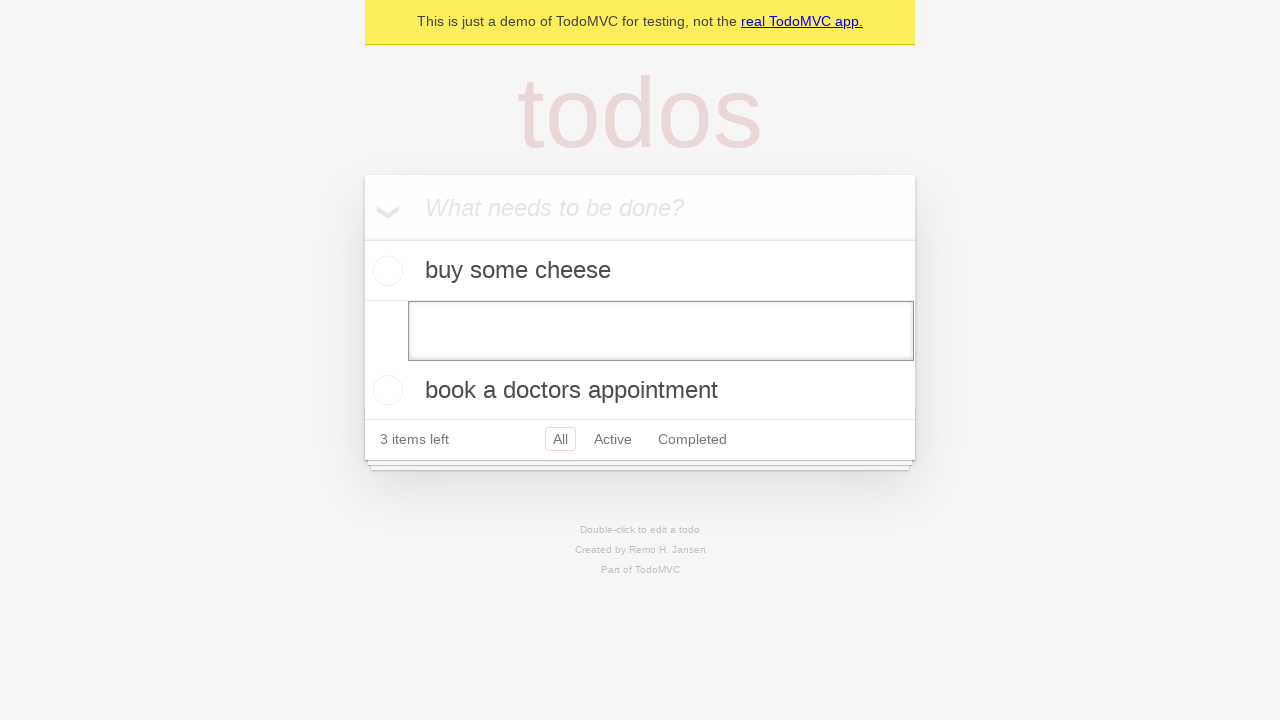

Pressed Enter to submit empty text and remove the todo item on internal:testid=[data-testid="todo-item"s] >> nth=1 >> internal:role=textbox[nam
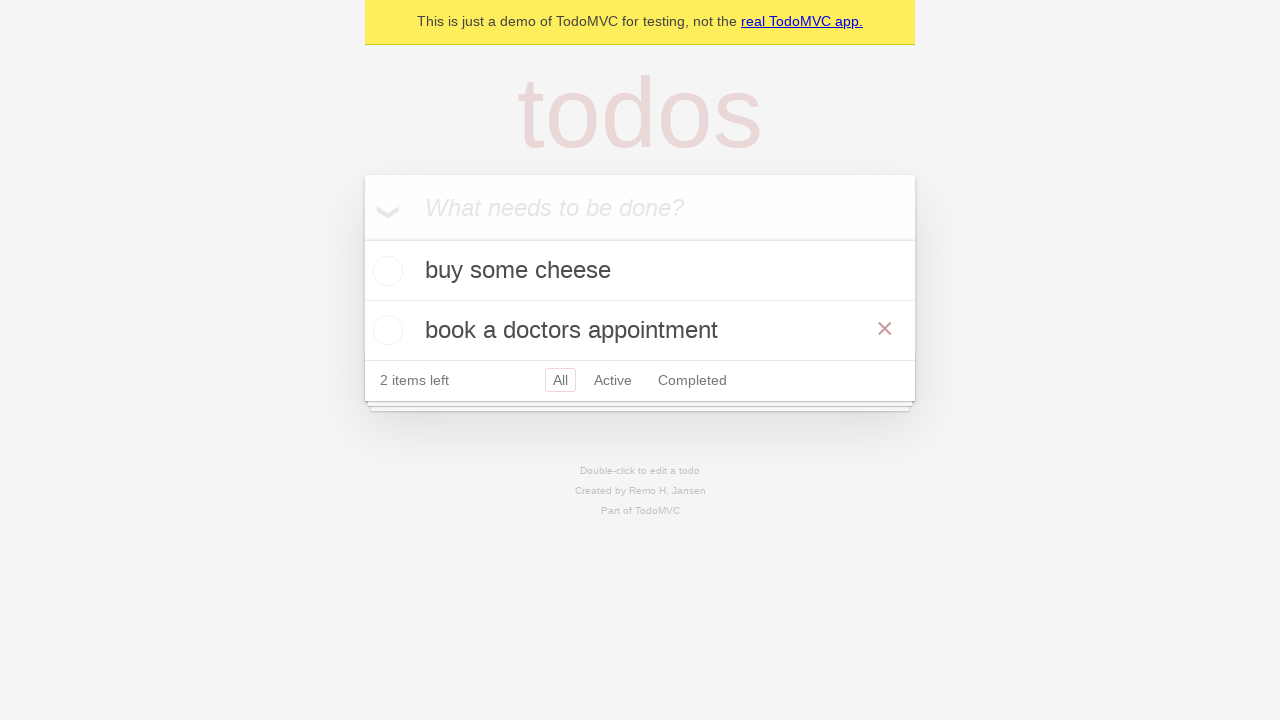

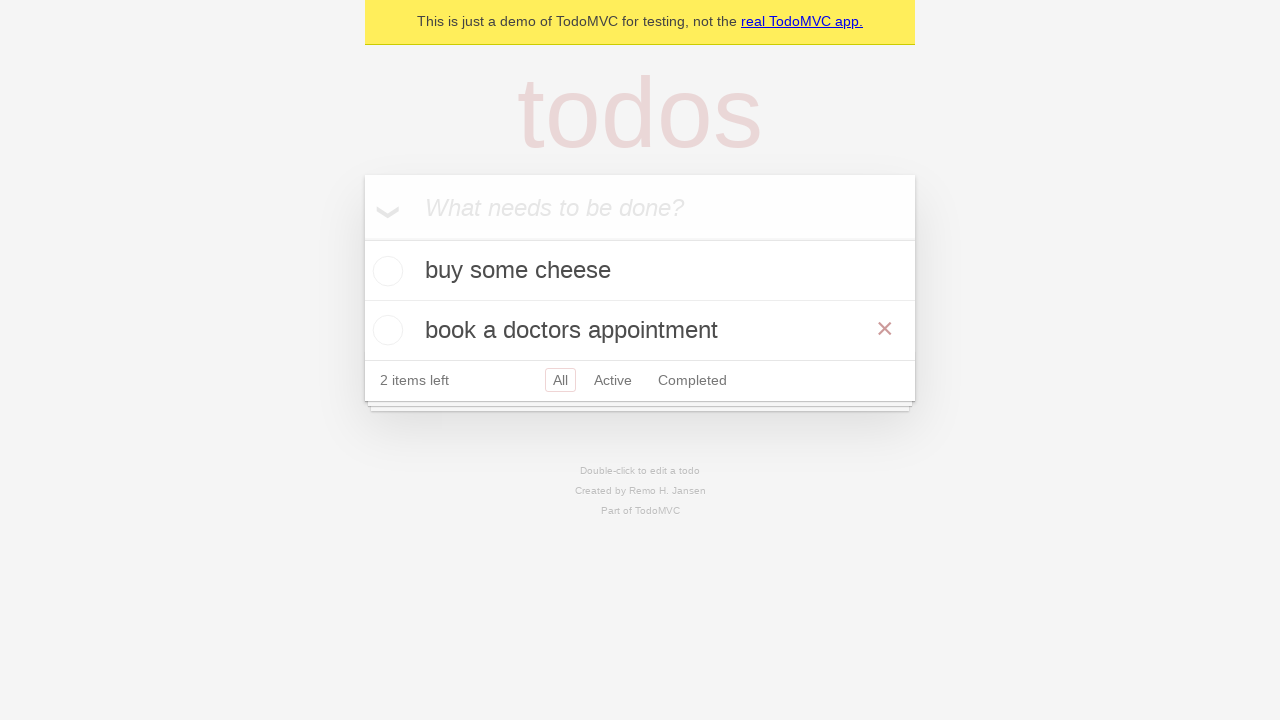